Tests reopening all completed tasks at once using the toggle-all checkbox on the All filter view.

Starting URL: https://todomvc4tasj.herokuapp.com/

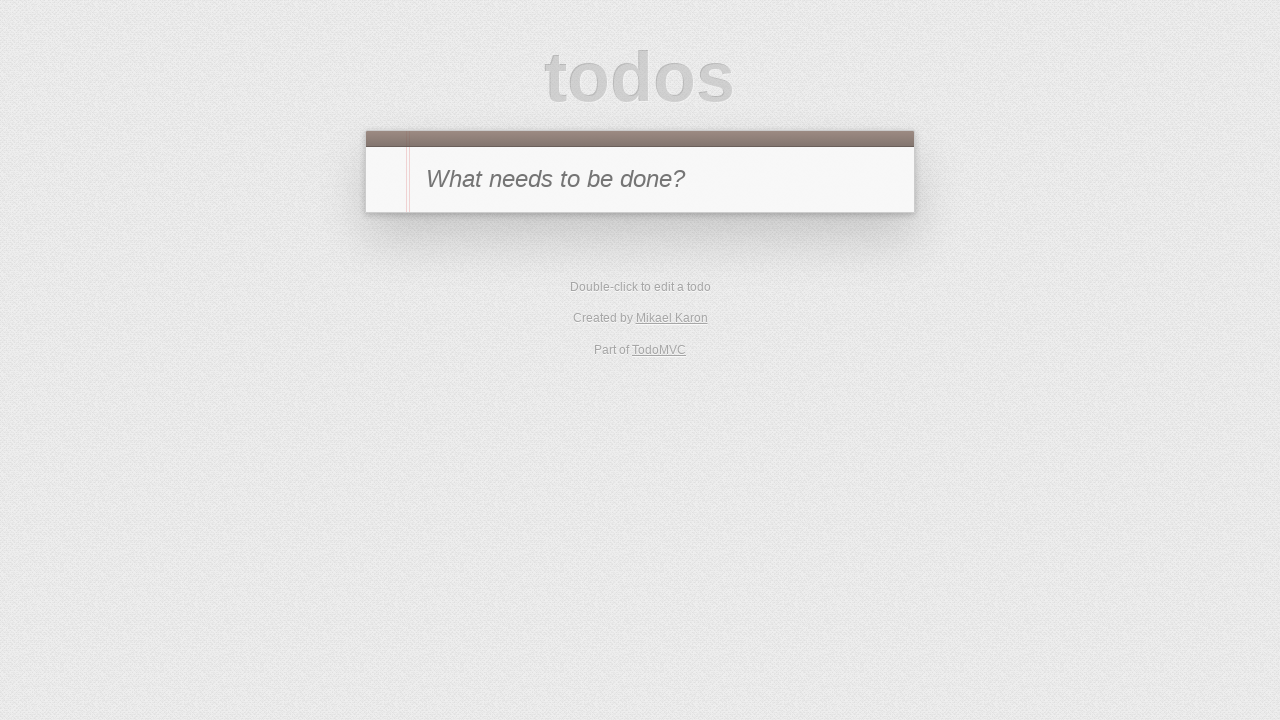

Set localStorage with two completed tasks
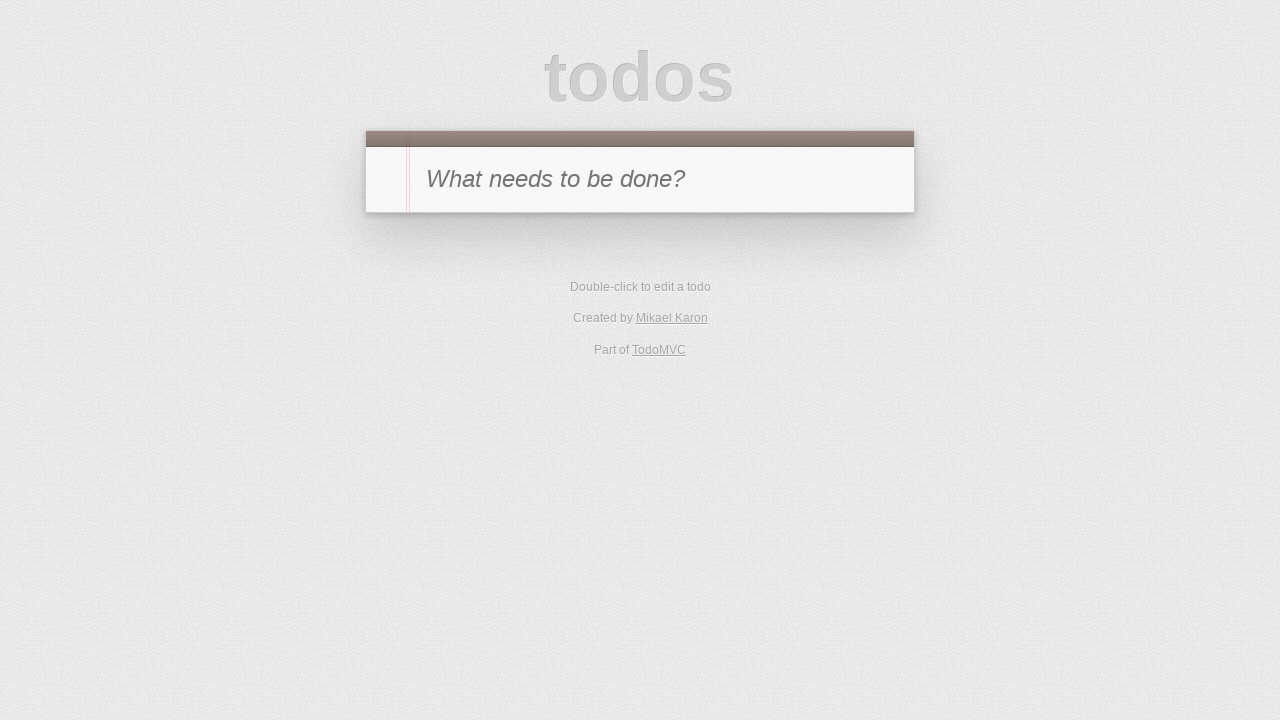

Reloaded page to load tasks from localStorage
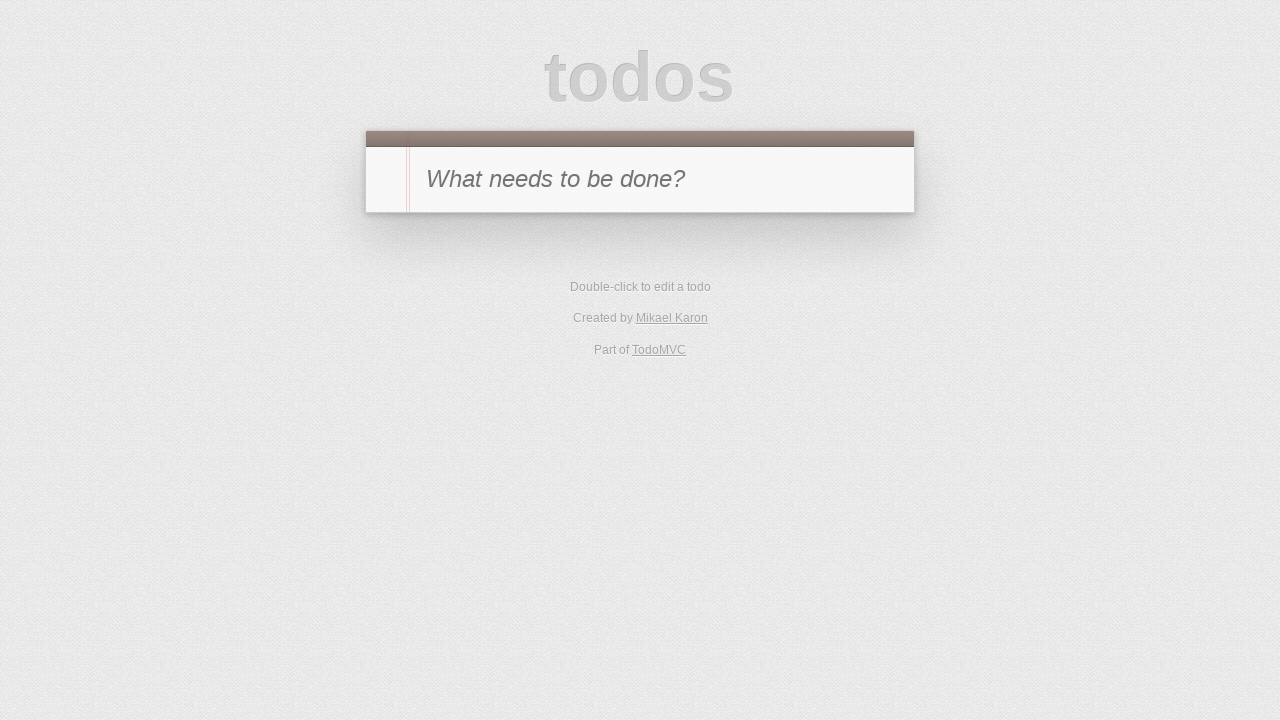

Clicked toggle-all checkbox to reopen all completed tasks at (388, 180) on #toggle-all
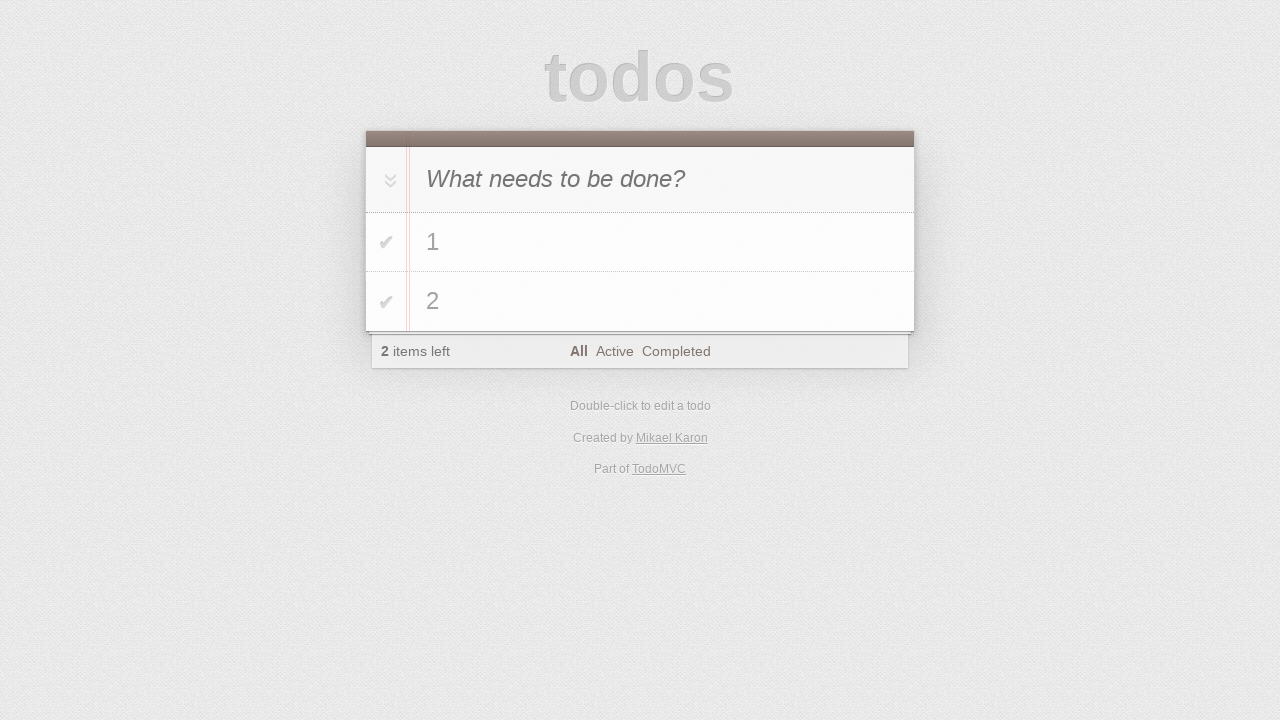

Verified item count shows 2 active tasks
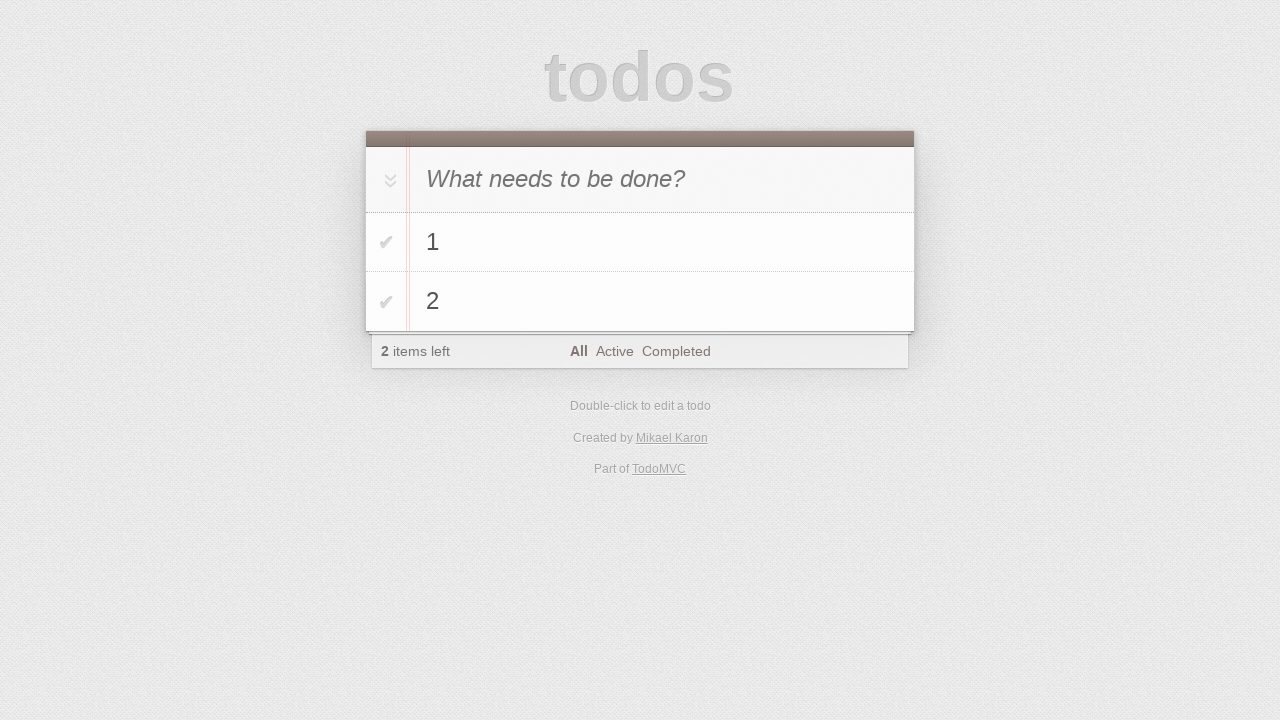

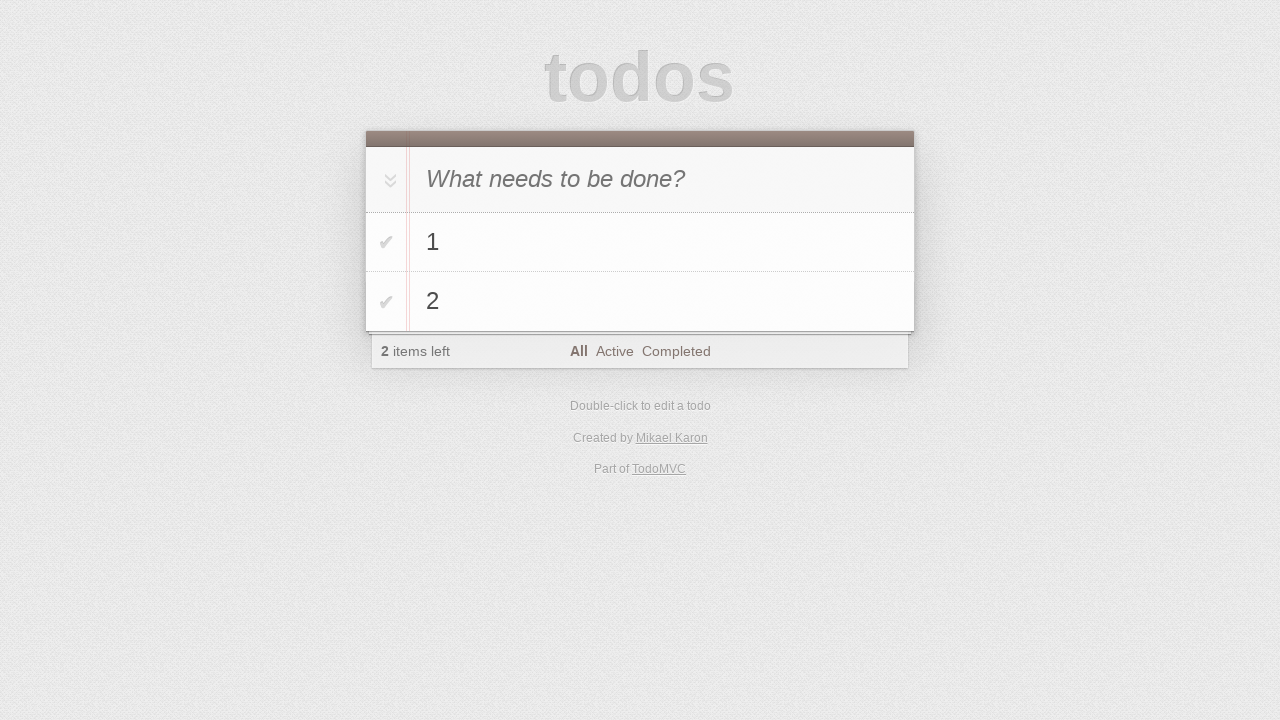